Navigates to a React shopping cart demo application and verifies the page loads

Starting URL: https://react-shopping-cart-67954.firebaseapp.com/

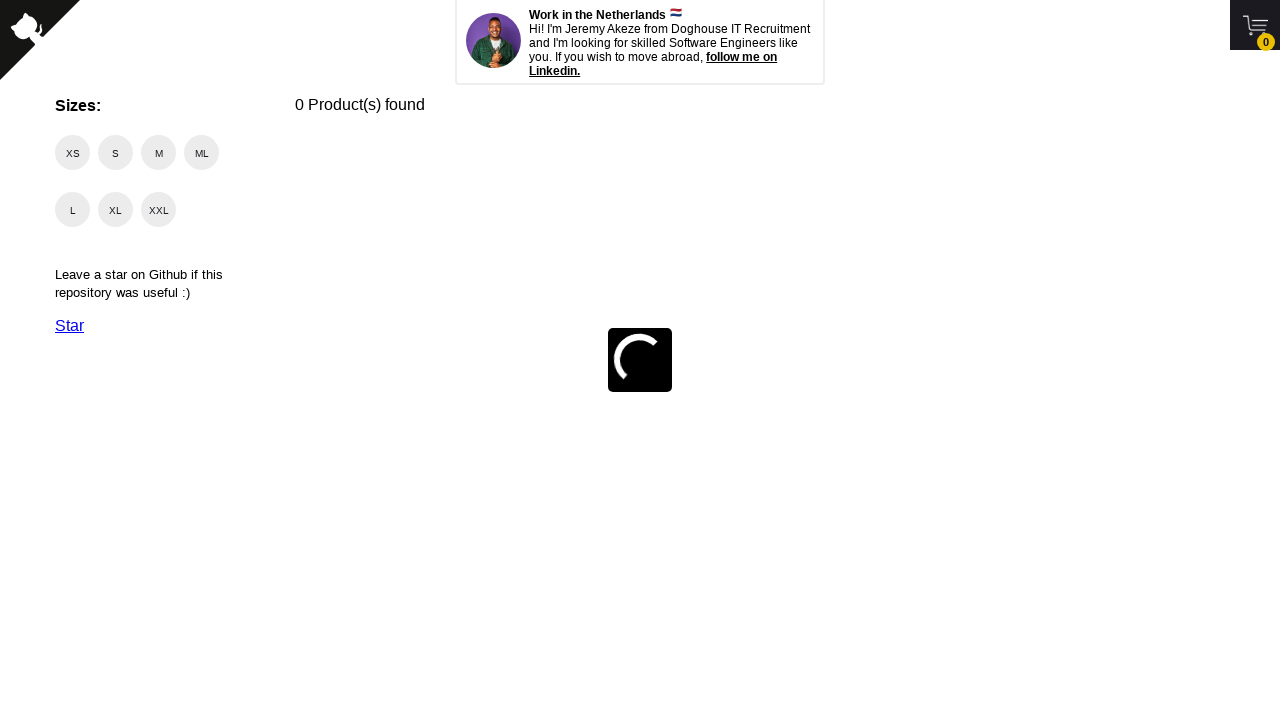

Waited for React shopping cart demo page to load (domcontentloaded)
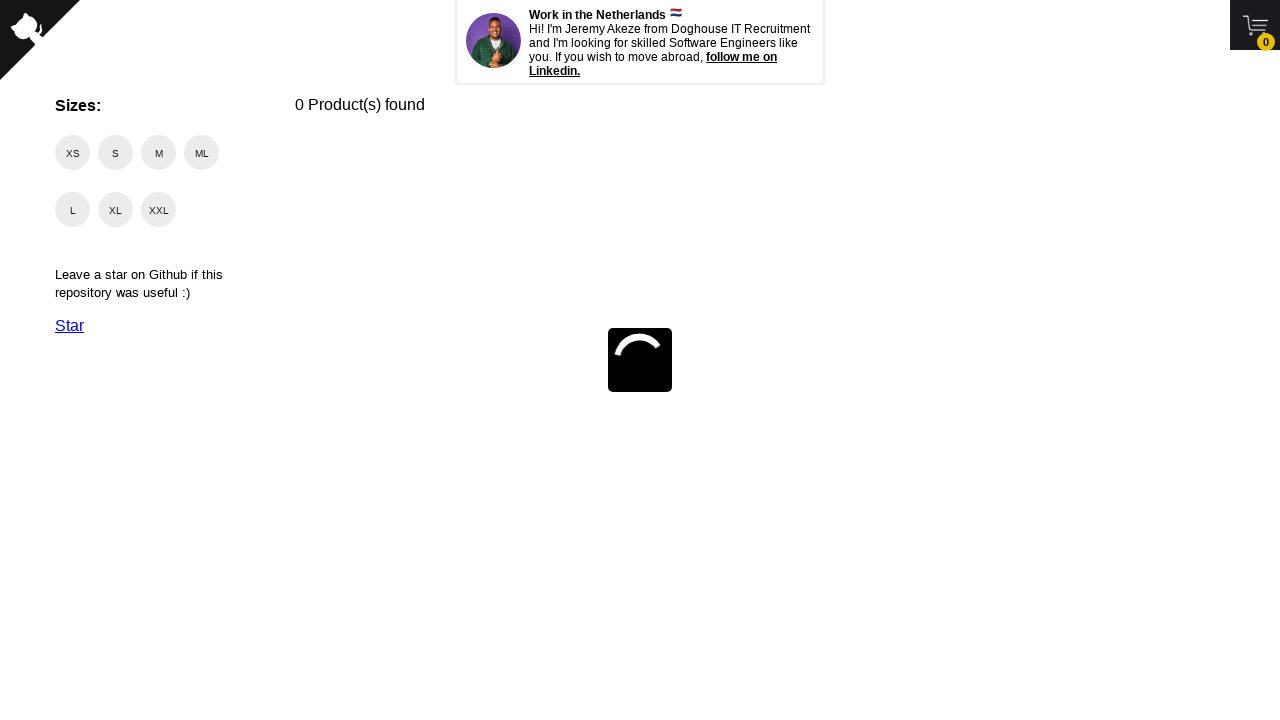

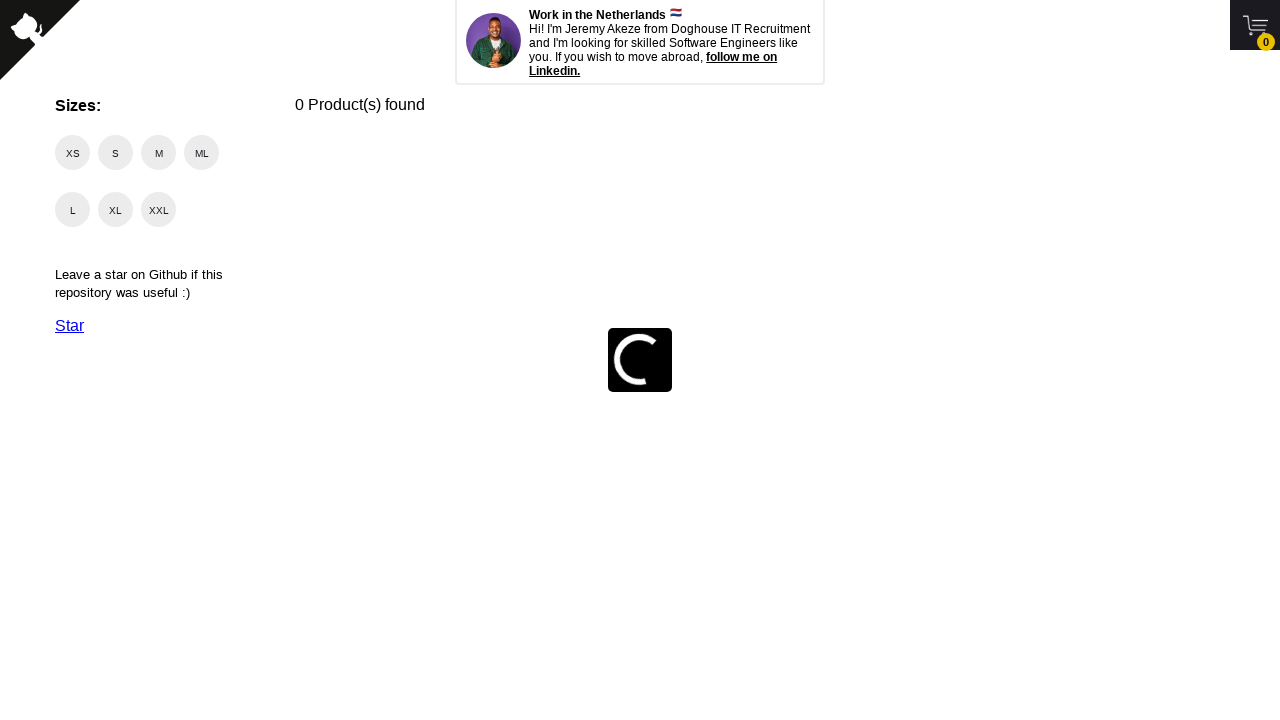